Tests navigation between shop and home page, then verifies that 3 product arrivals are displayed on the homepage

Starting URL: https://practice.automationtesting.in/

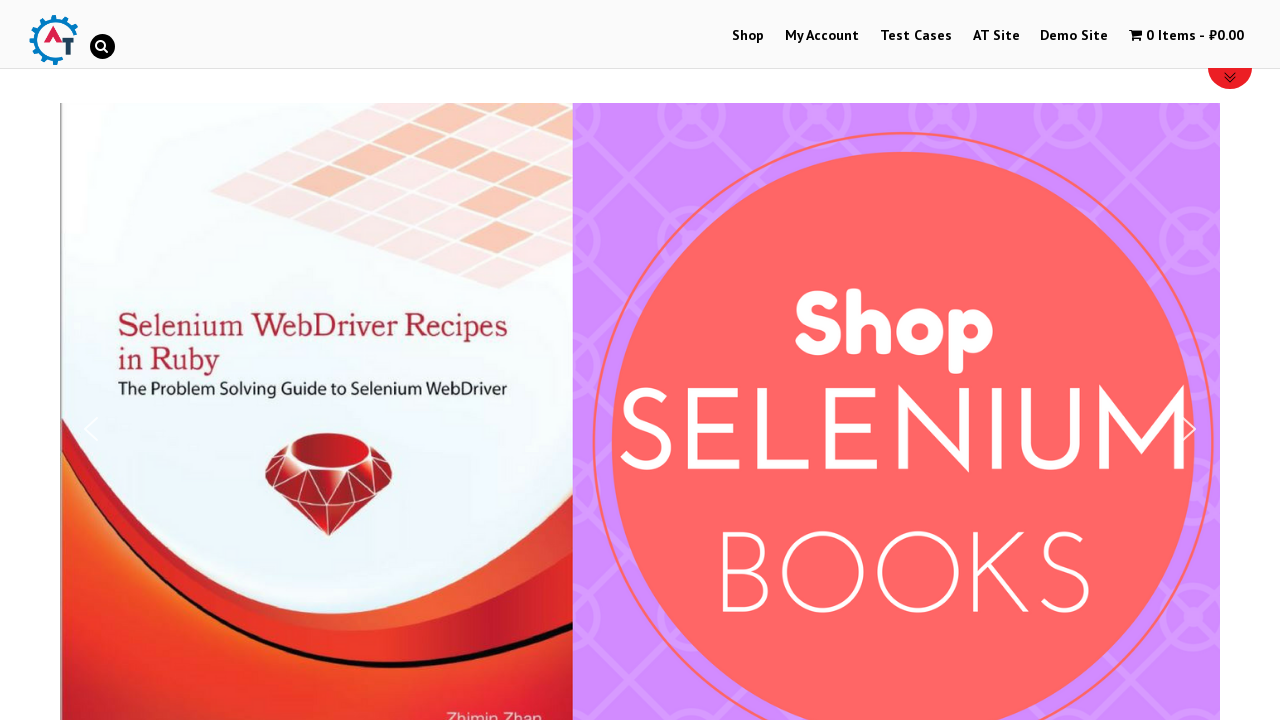

Clicked on Shop menu item at (748, 36) on #menu-item-40 > a
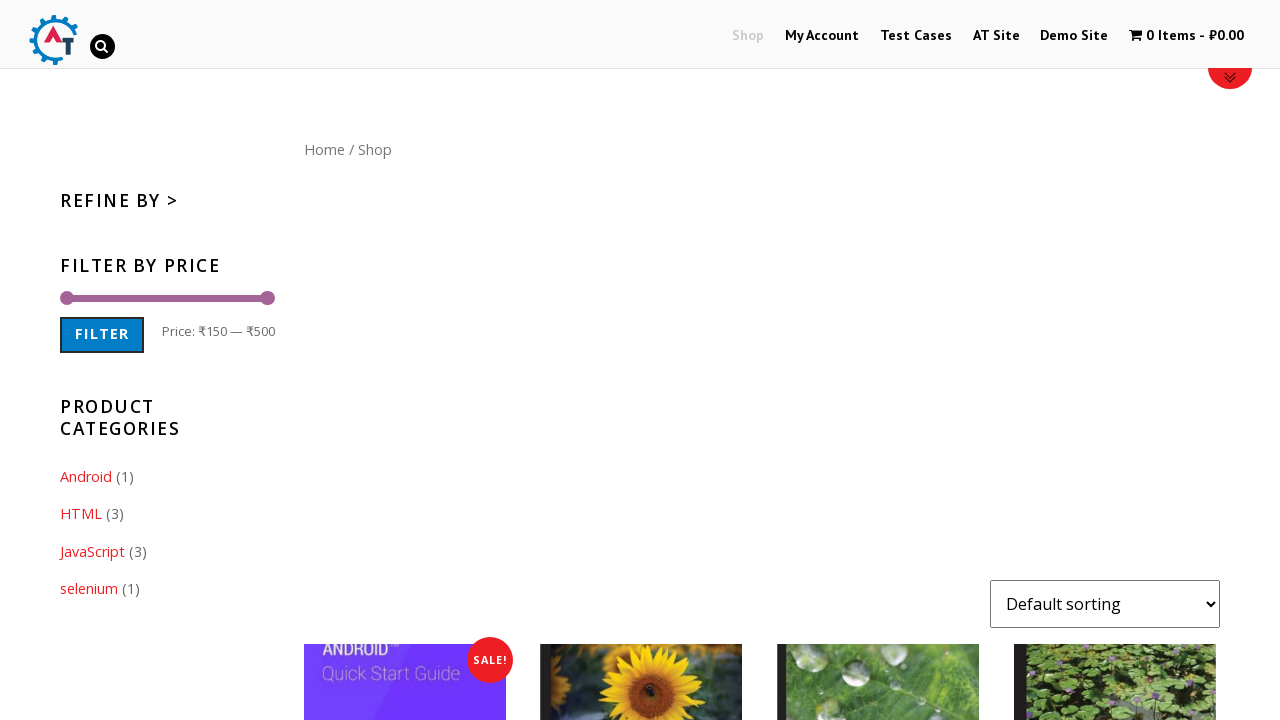

Clicked on site logo to return to home page at (53, 40) on #site-logo
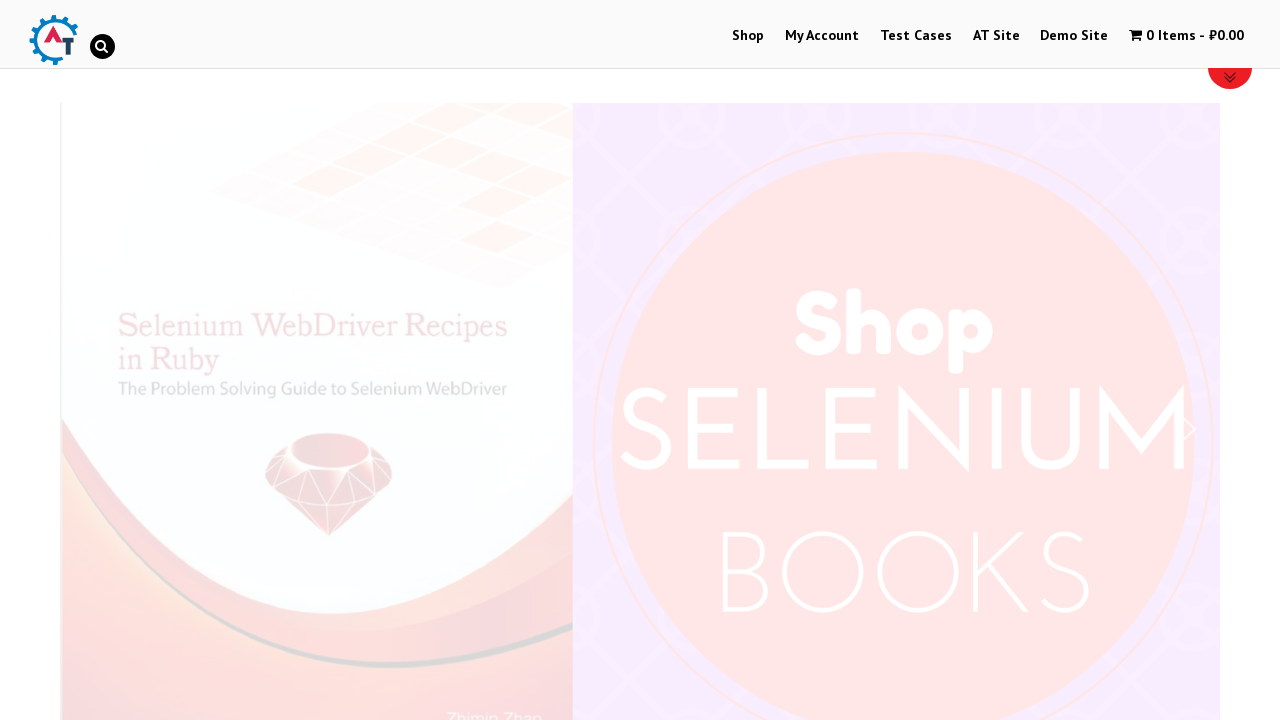

Products container loaded on homepage
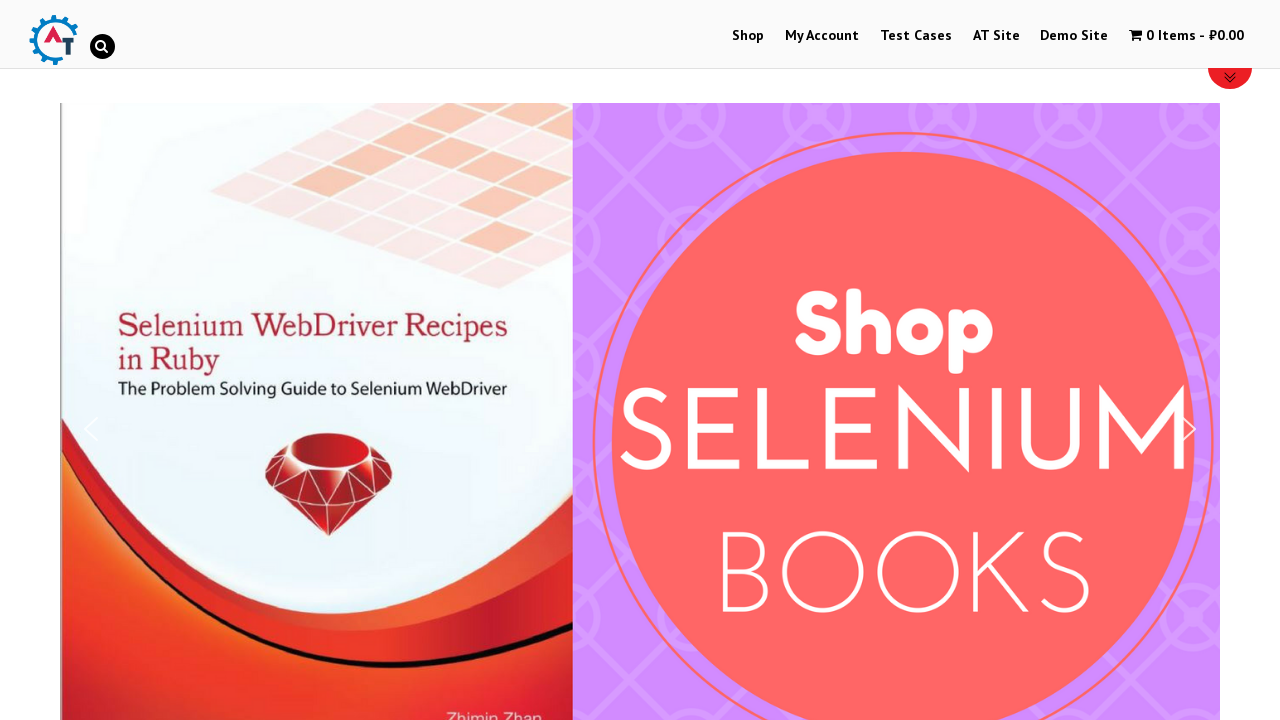

Counted product arrivals: 3
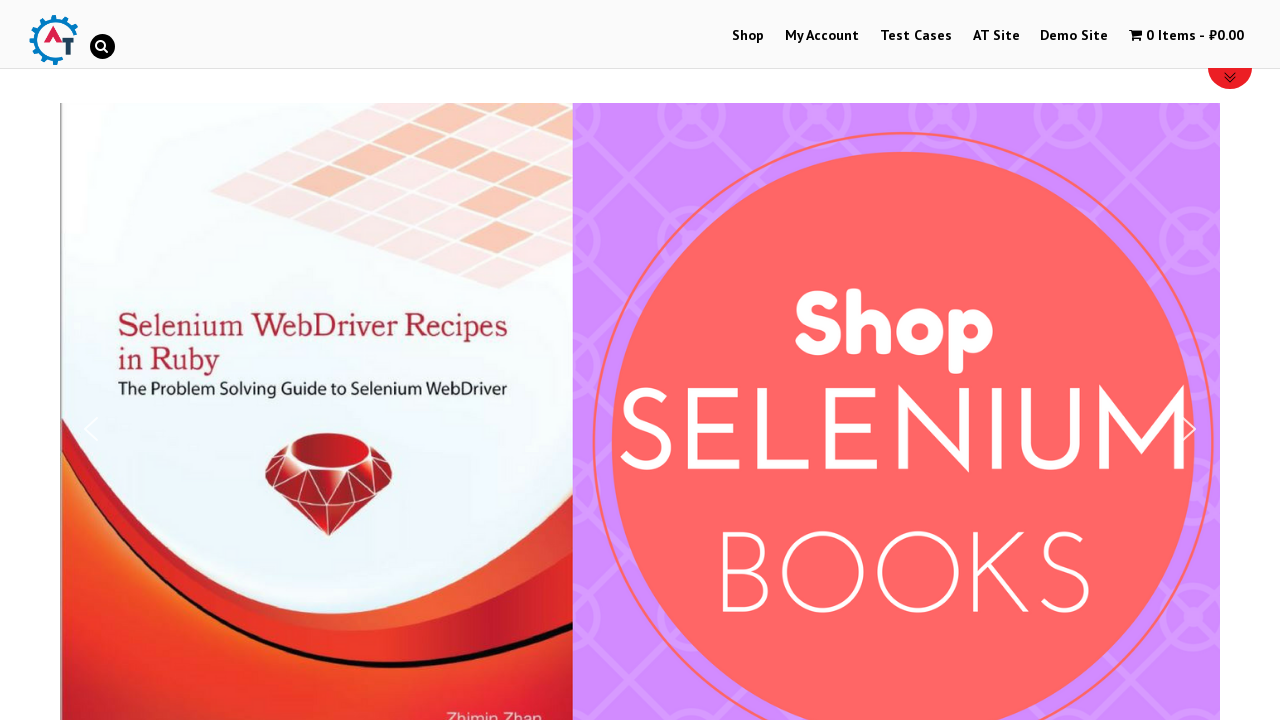

Verified that 3 product arrivals are displayed on homepage
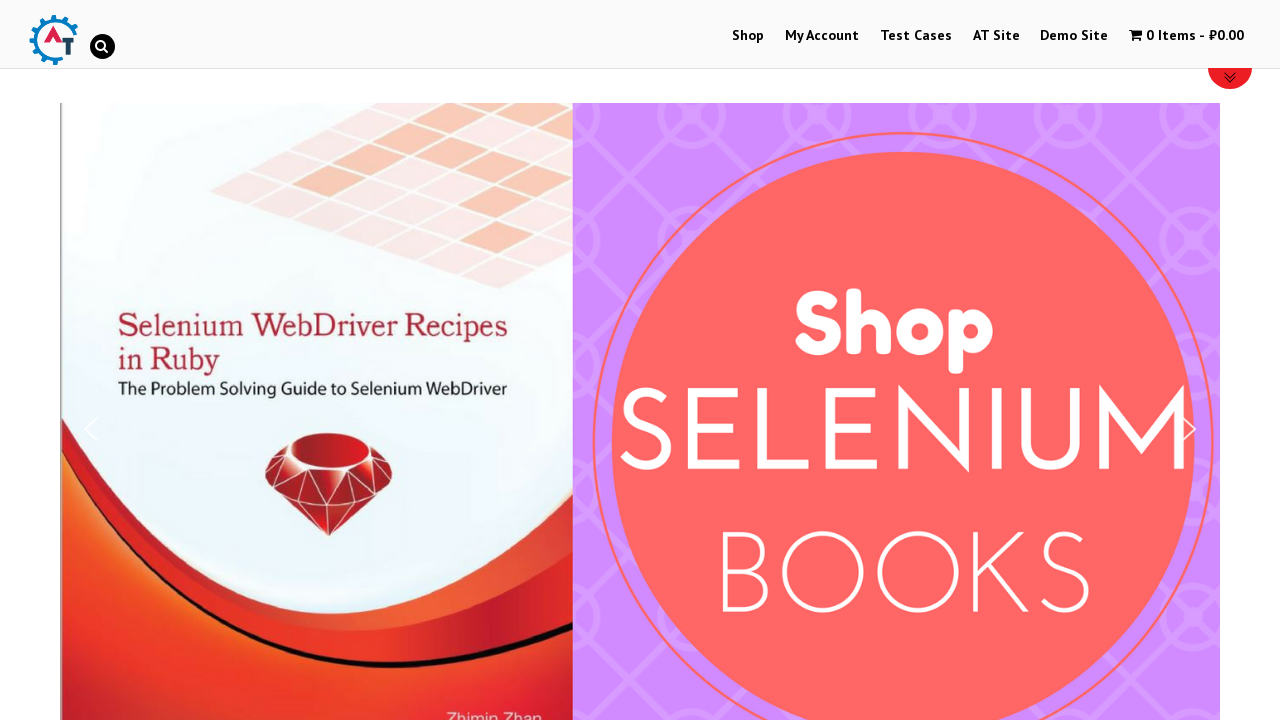

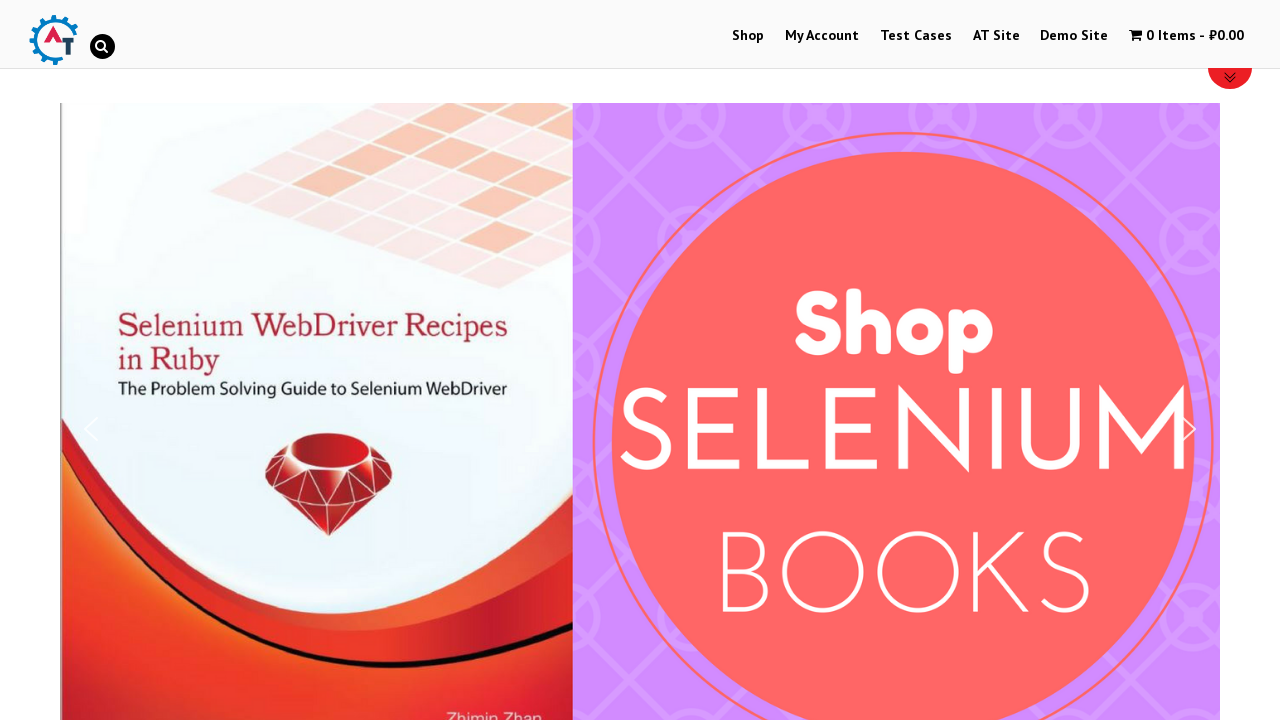